Navigates to the training support homepage and clicks on the About Us link to navigate to the about page

Starting URL: https://v1.training-support.net

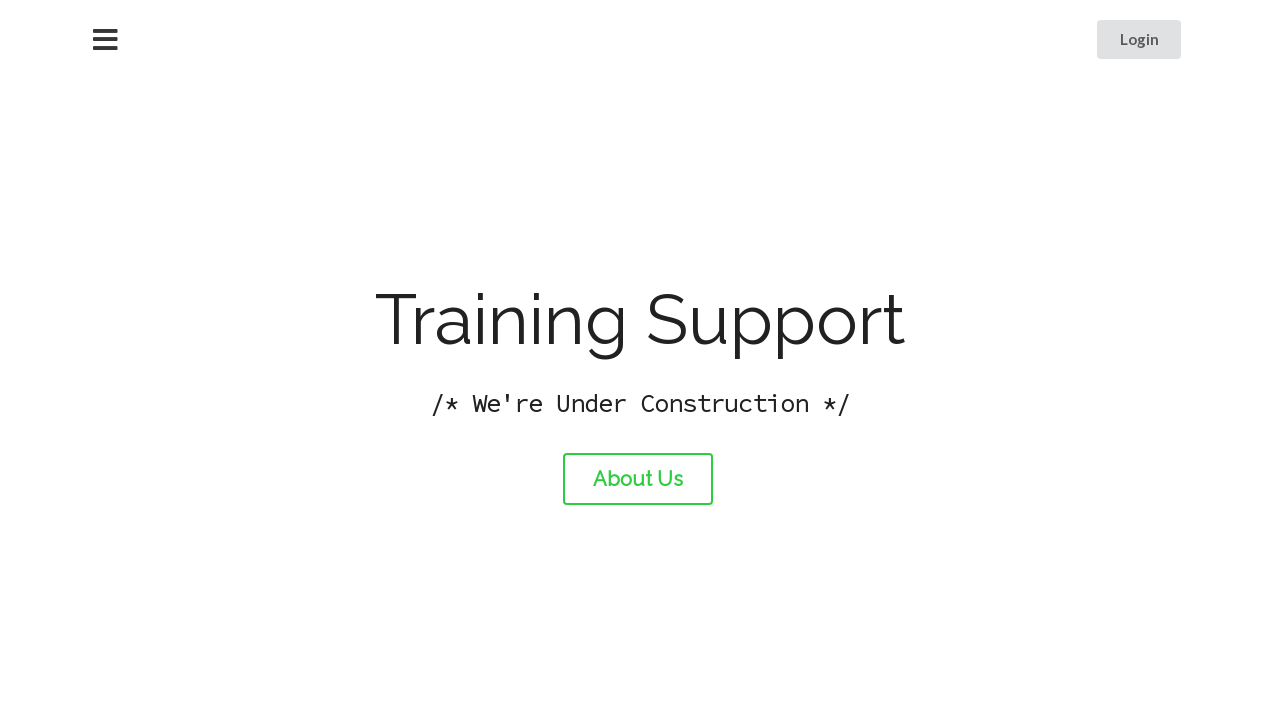

Navigated to training support homepage
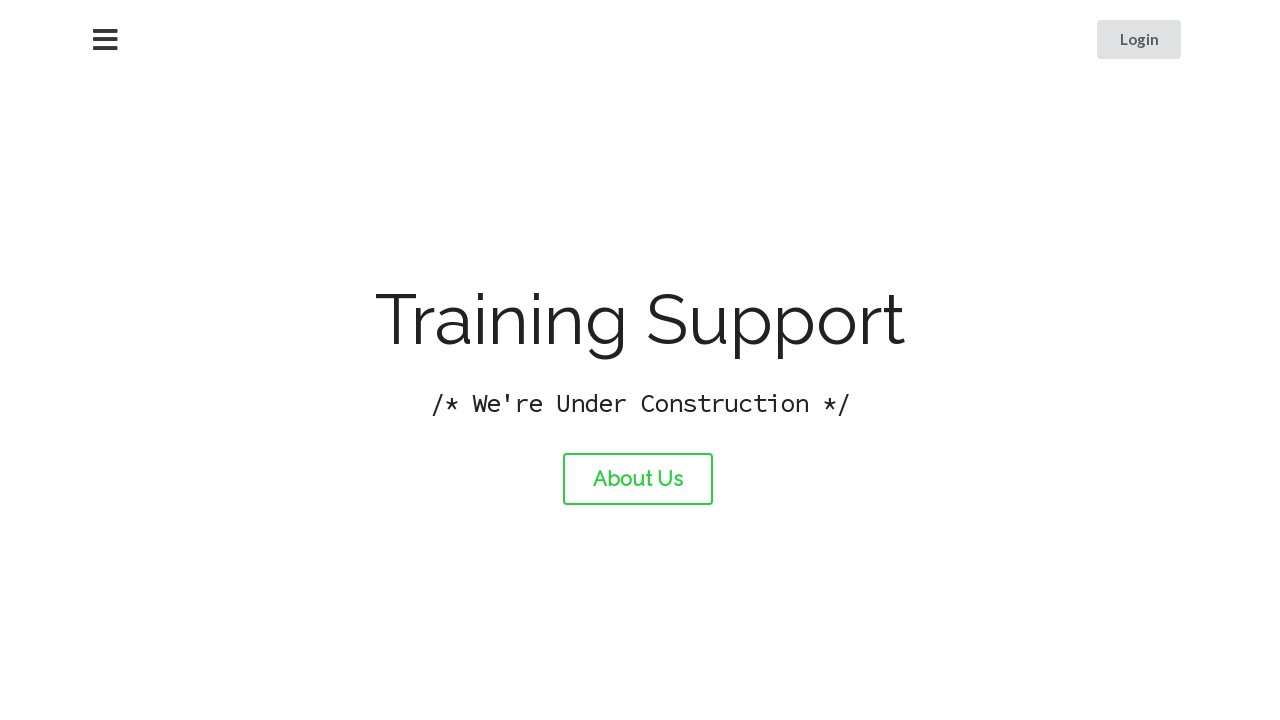

Clicked on the About Us link at (638, 479) on #about-link
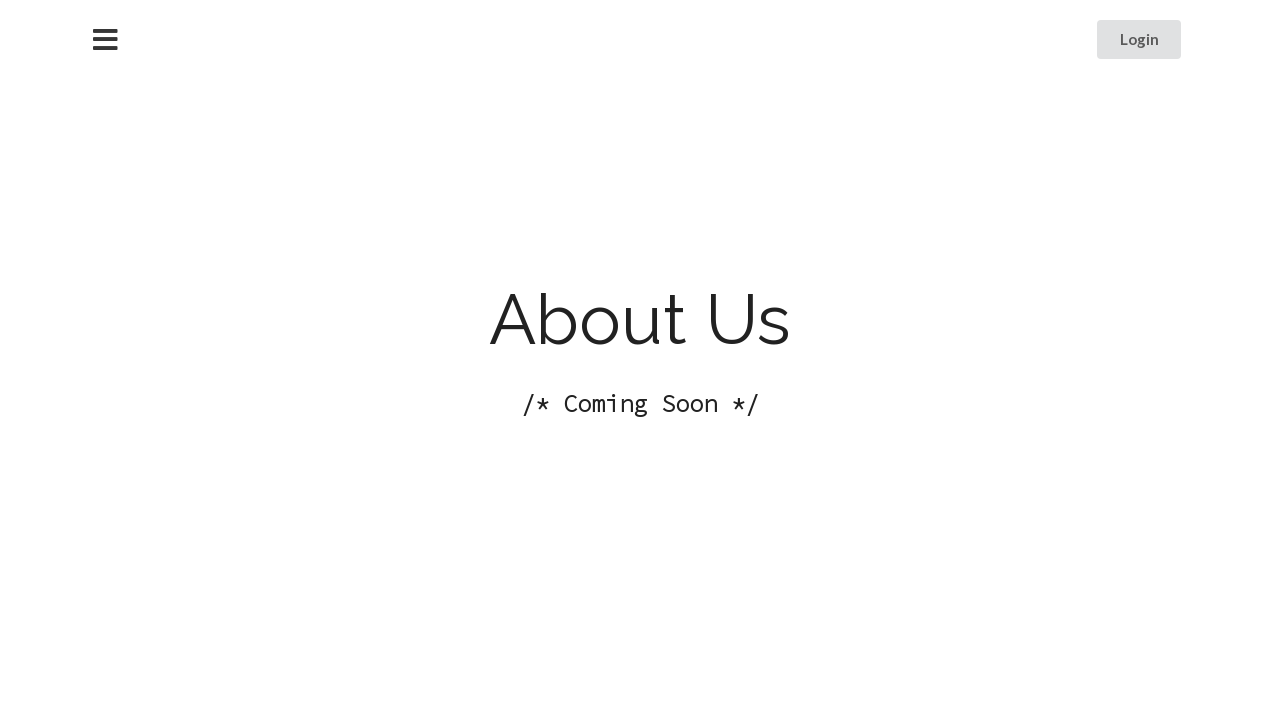

About page loaded successfully
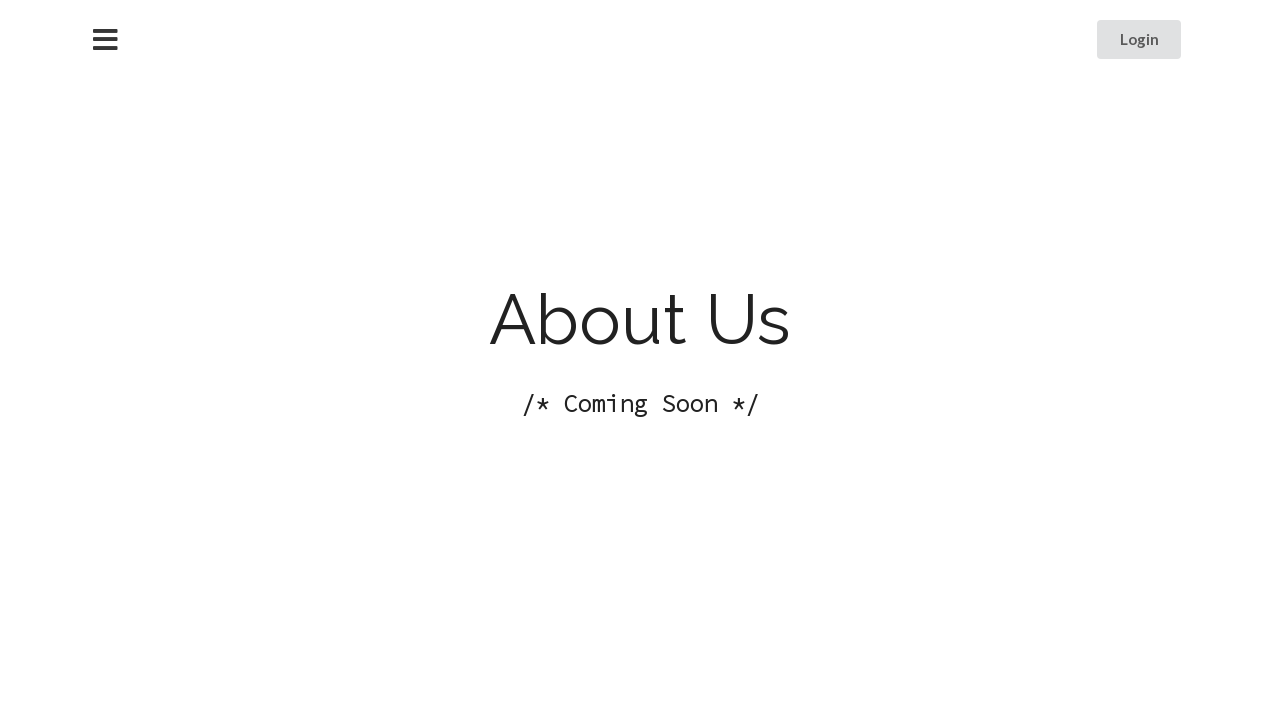

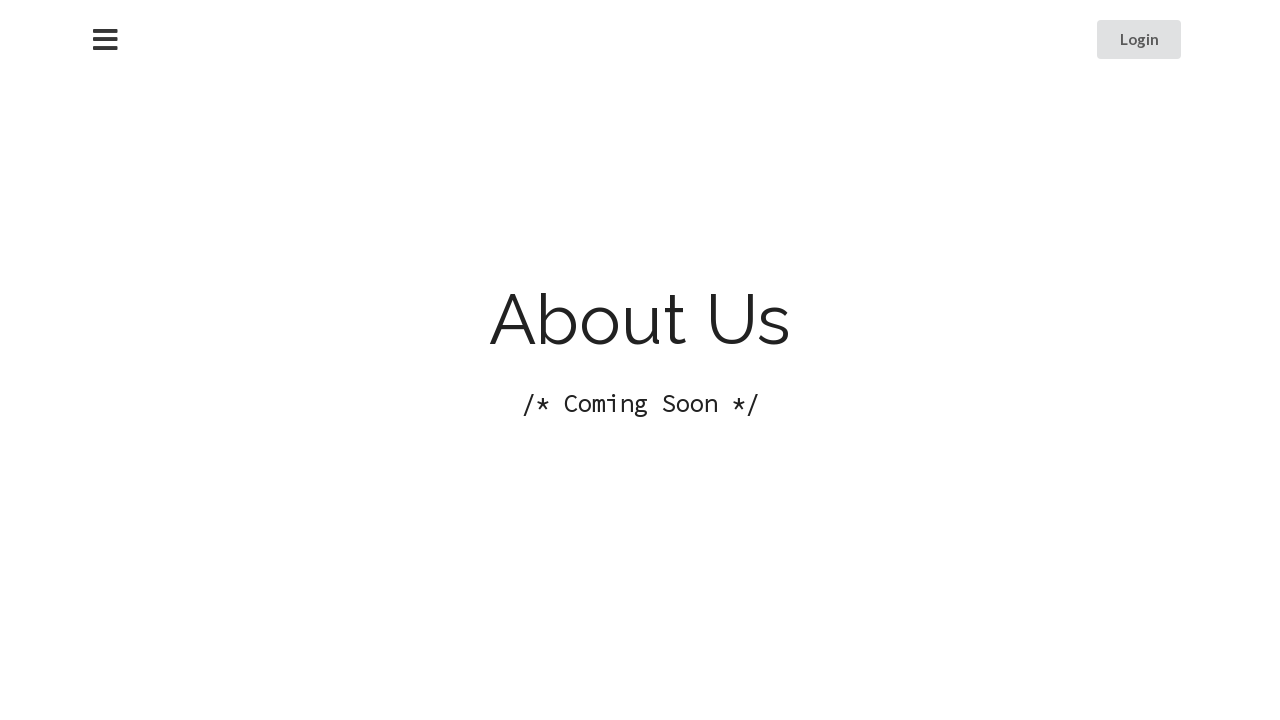